Tests jQuery UI droppable demo by dragging a draggable element to a droppable target

Starting URL: http://jqueryui.com/resources/demos/droppable/default.html

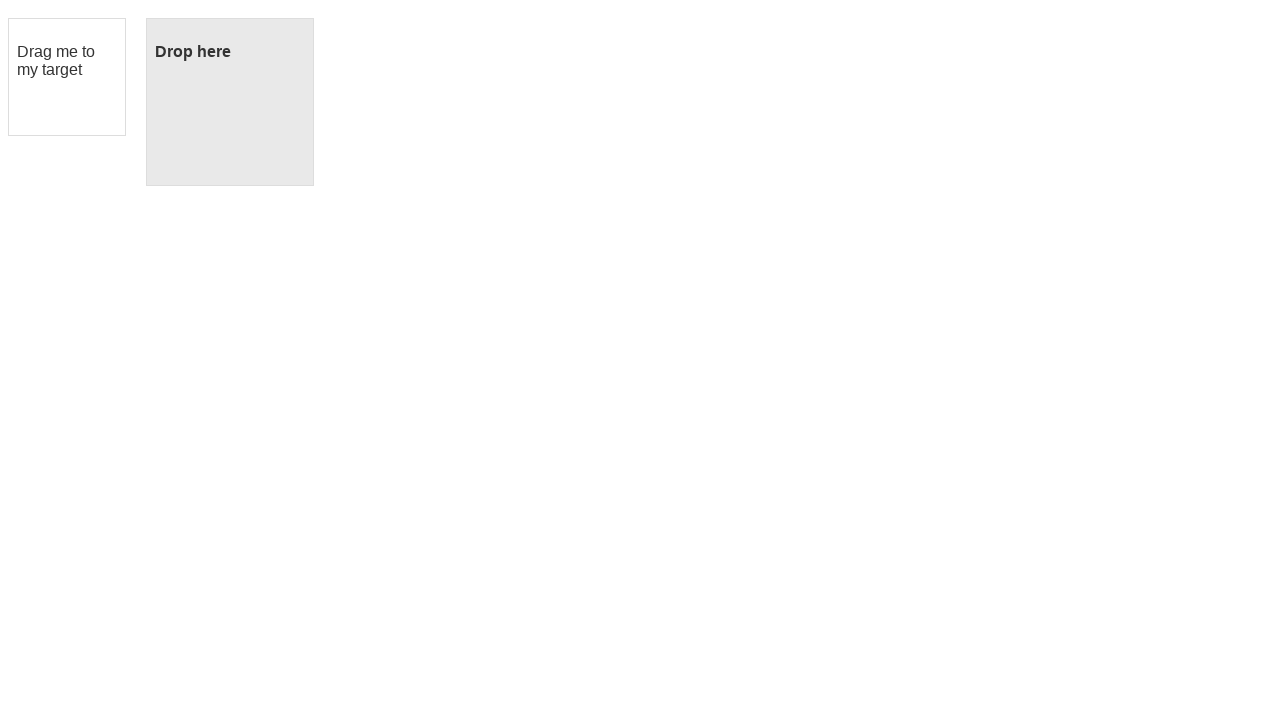

Waited for draggable element to load
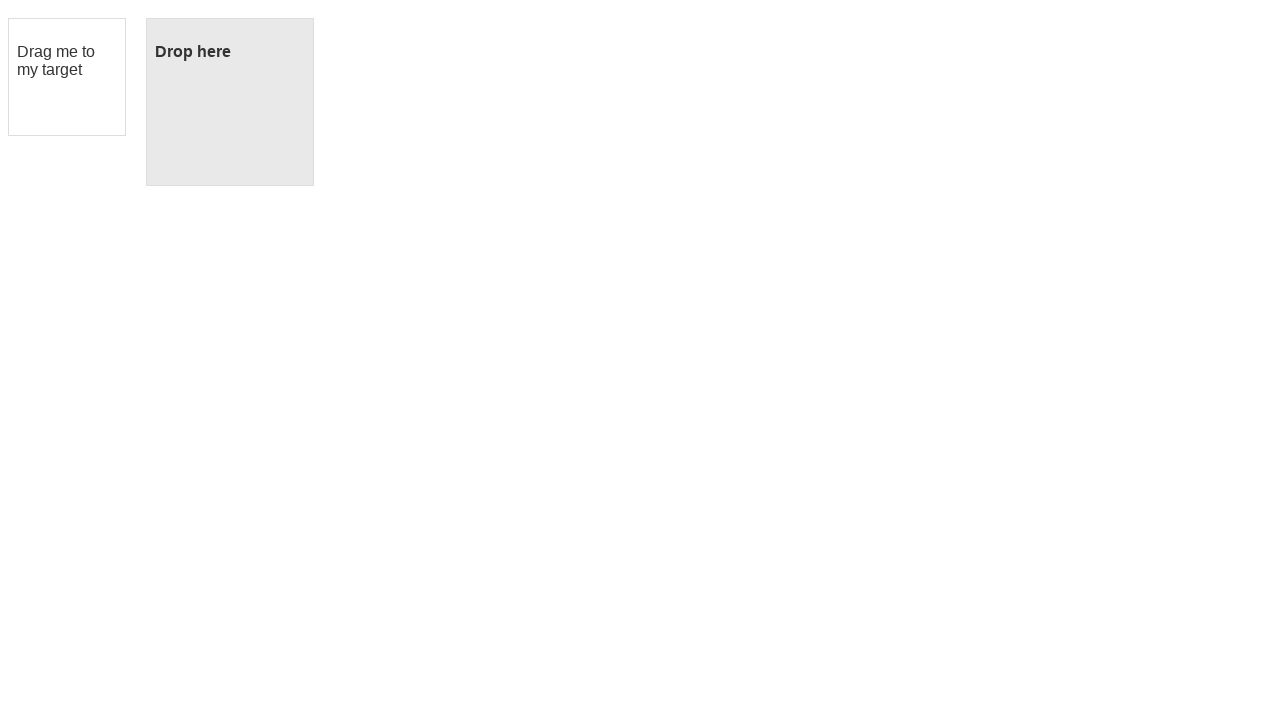

Located draggable element with ID 'draggable'
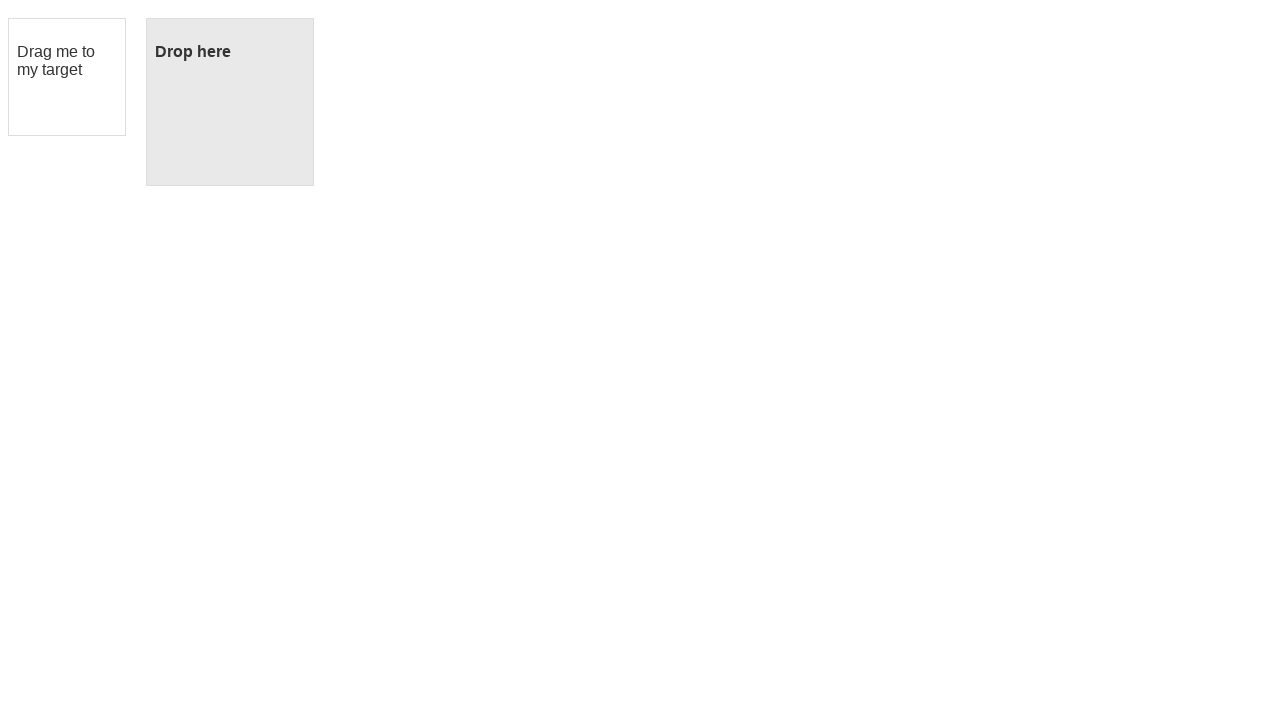

Located droppable target element with ID 'droppable'
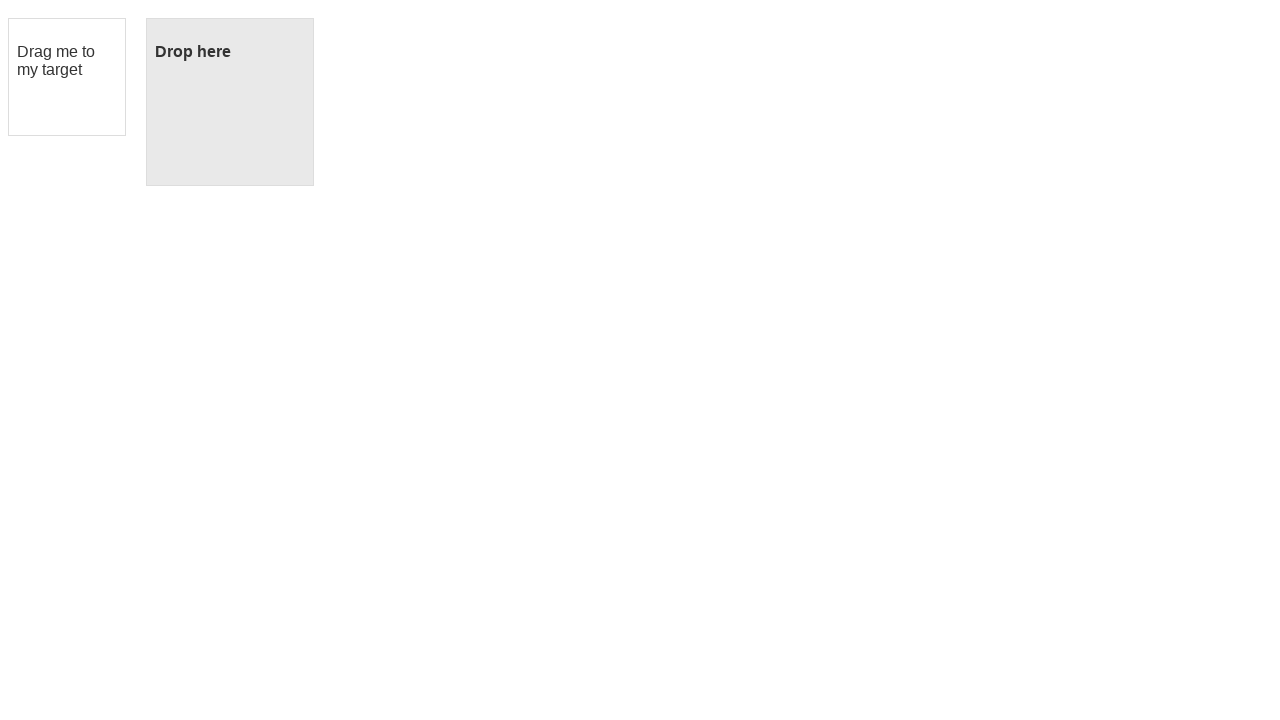

Dragged draggable element to droppable target at (230, 102)
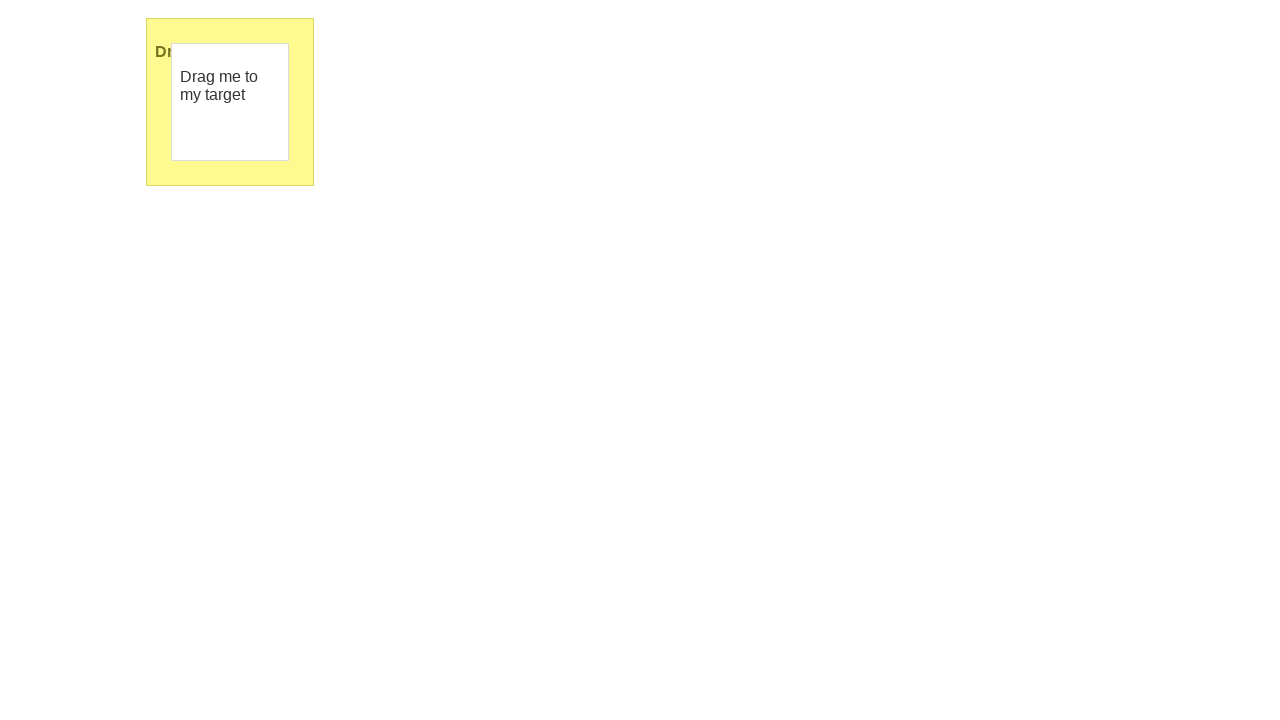

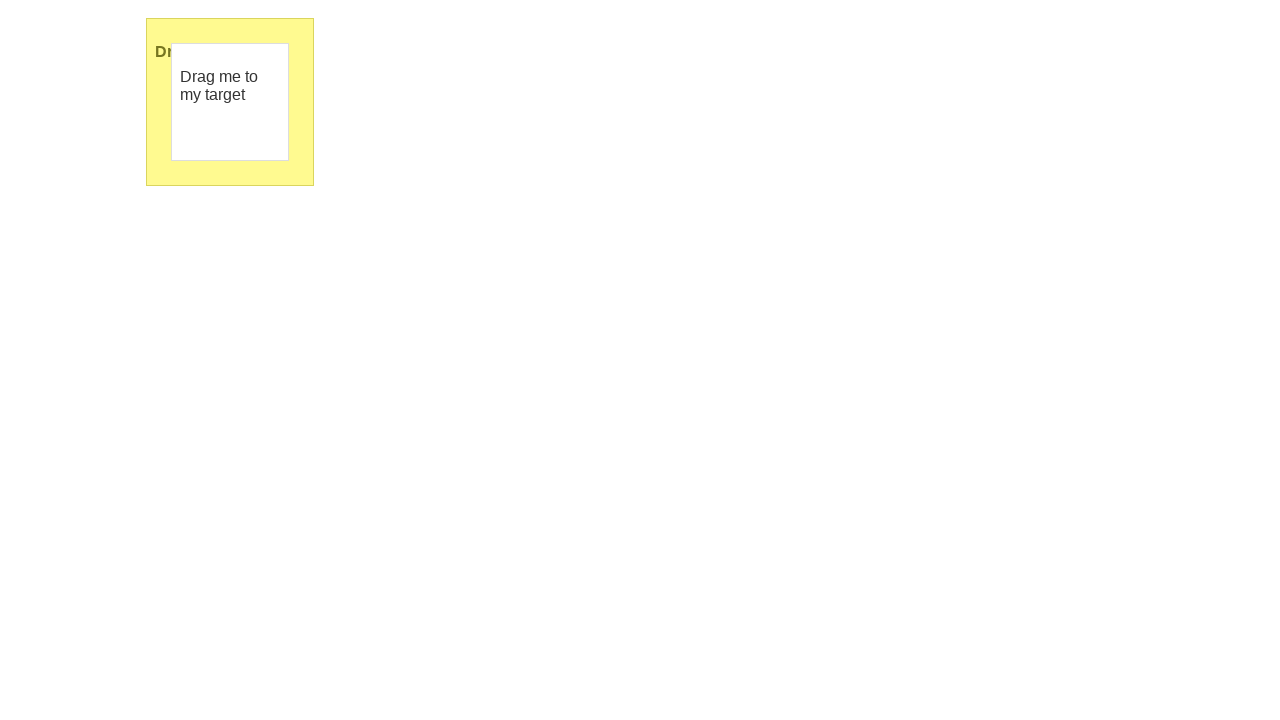